Tests that the "Docs" link on the Playwright documentation intro page has the correct green color styling

Starting URL: https://playwright.dev/docs/intro

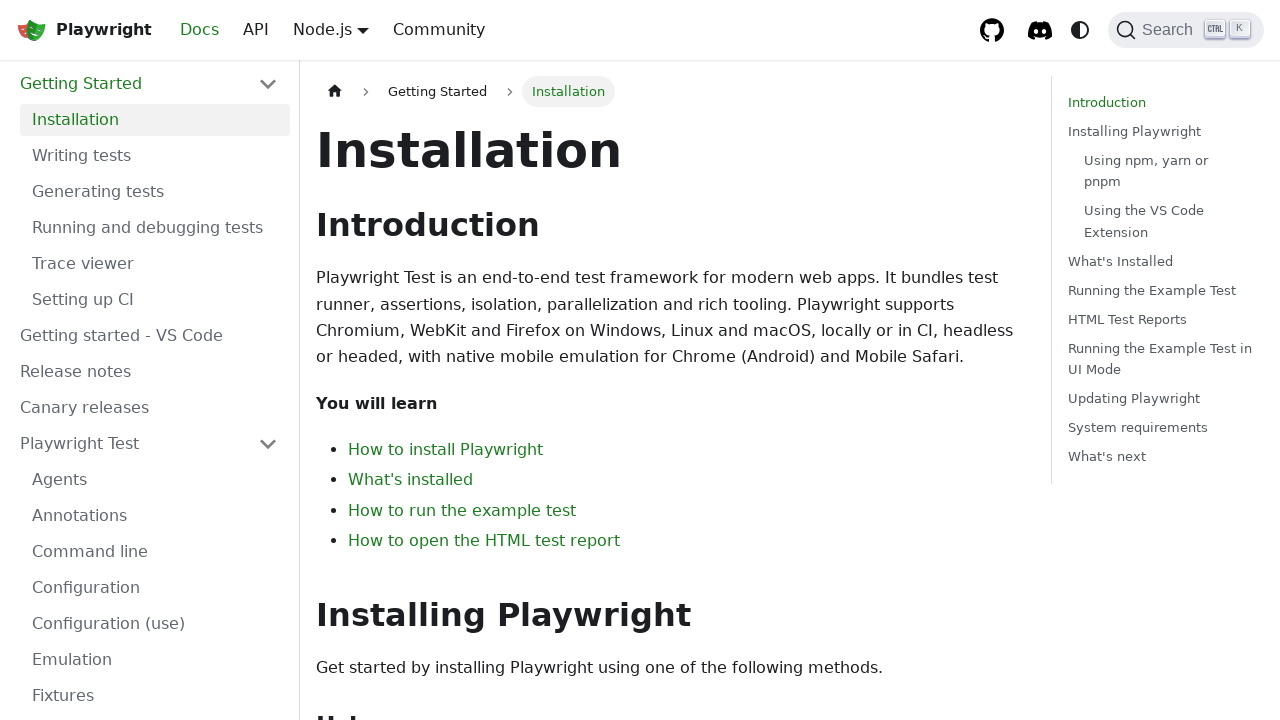

Navigated to Playwright documentation intro page
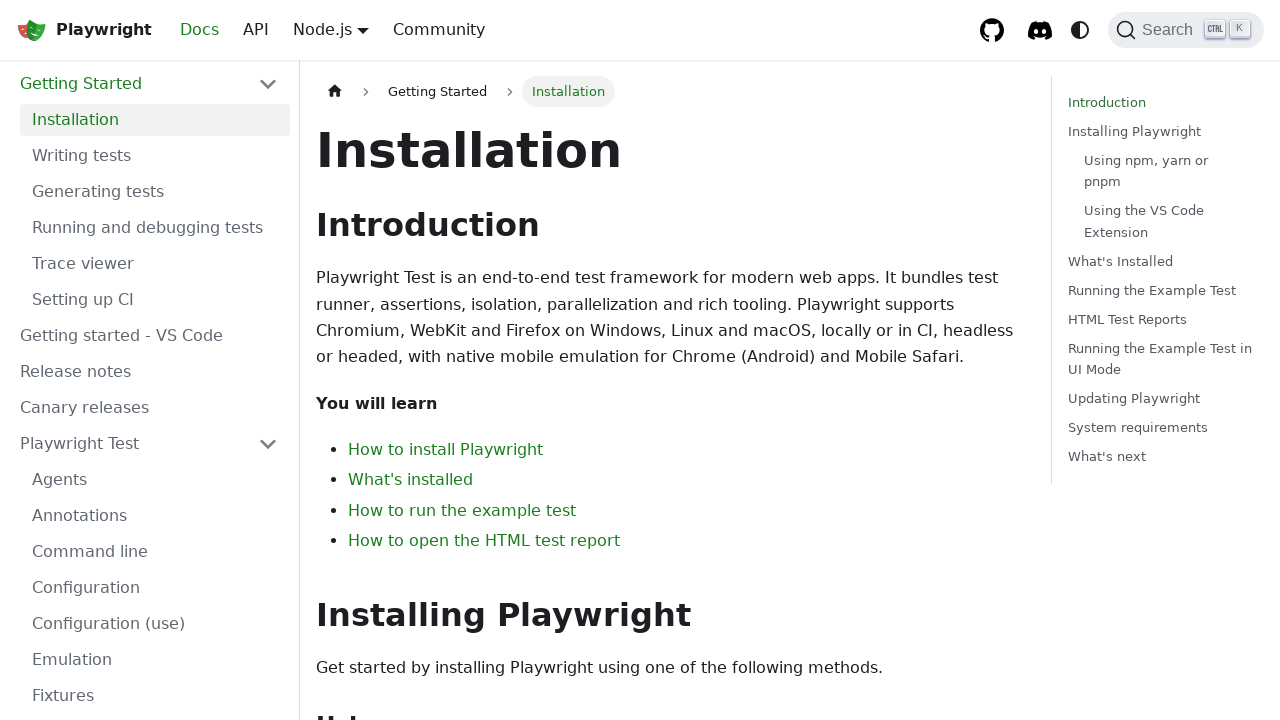

Located the Docs link on the page
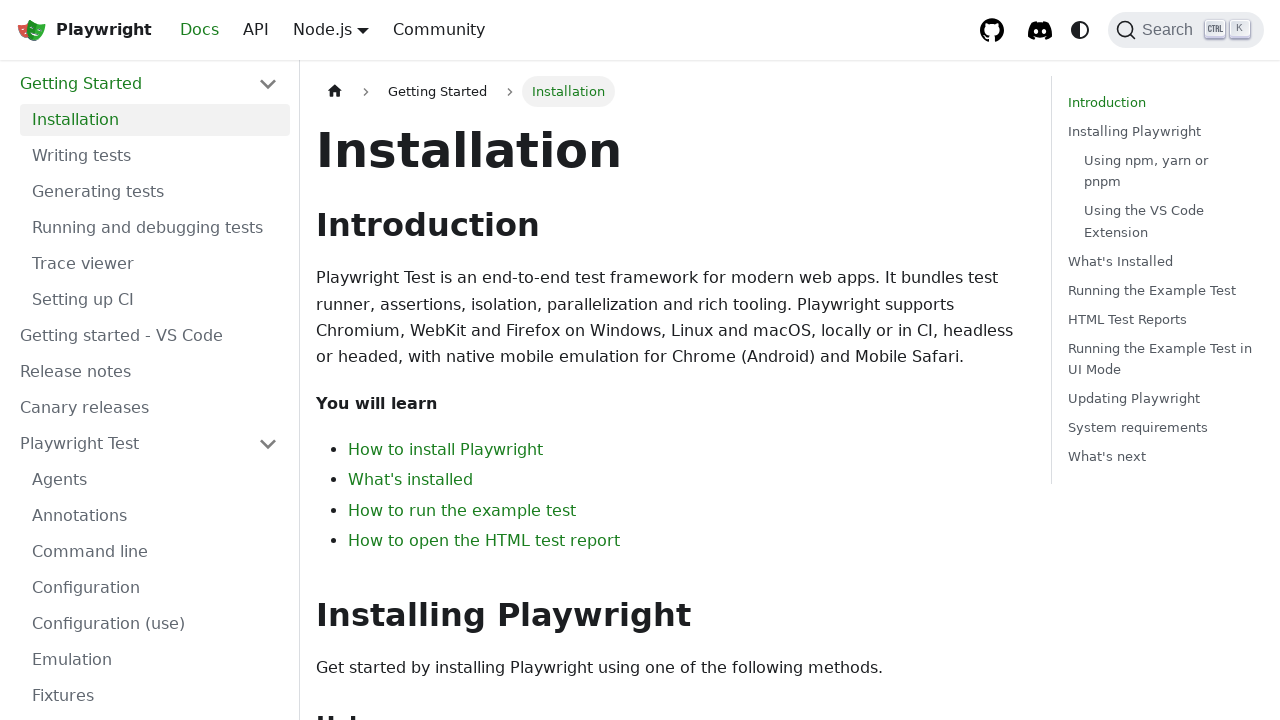

Retrieved computed color value of the Docs link
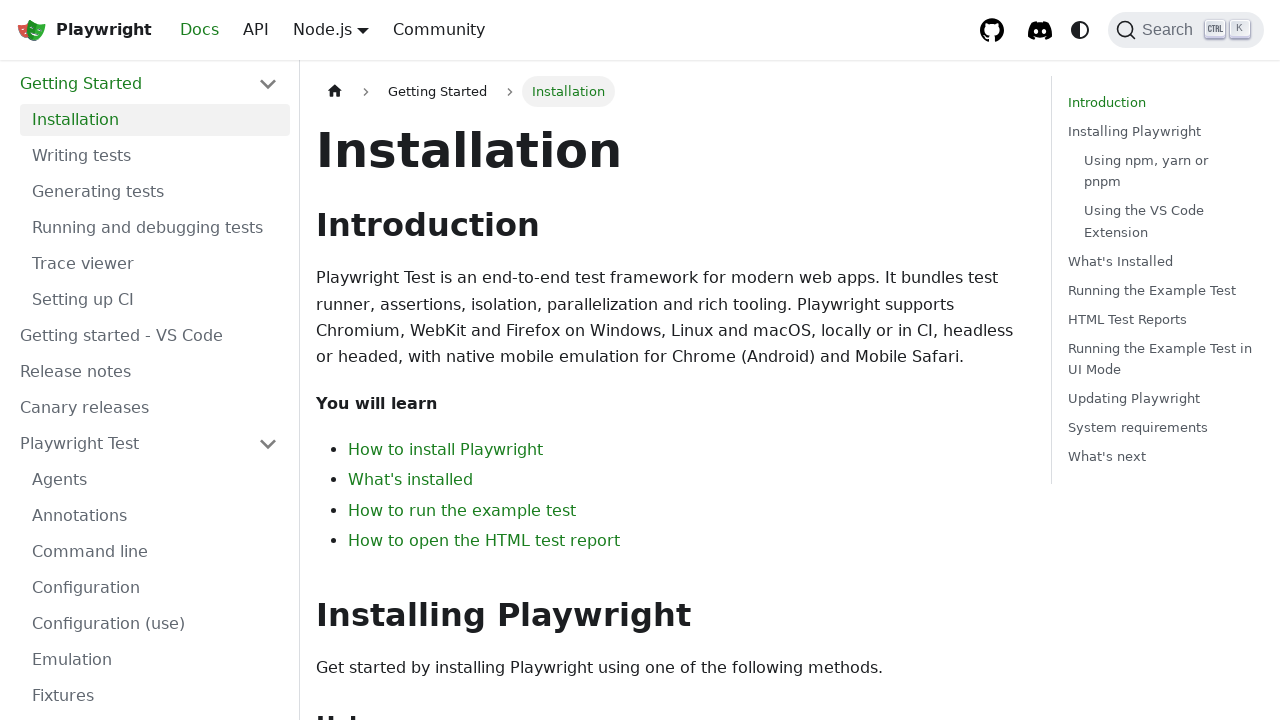

Verified Docs link has correct green color rgb(26, 126, 31)
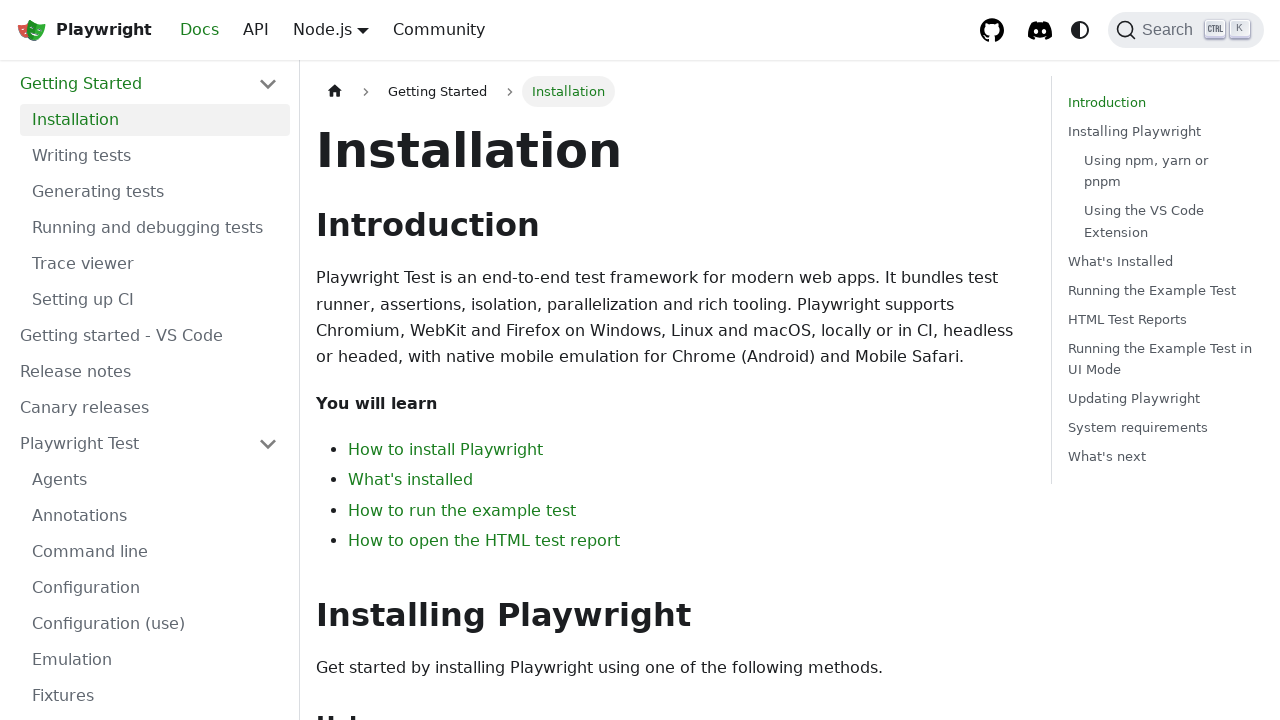

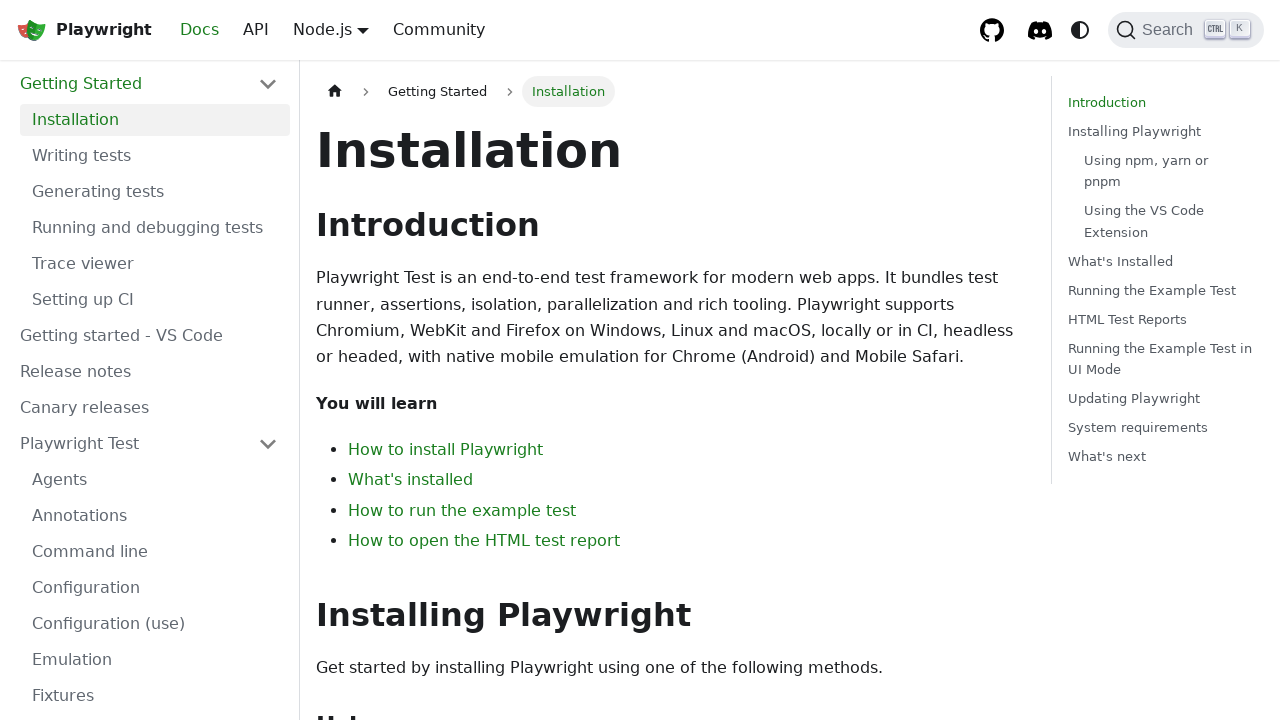